Tests dismissing a JavaScript confirm dialog by clicking a button that triggers a confirm and verifying the cancel result

Starting URL: https://automationfc.github.io/basic-form/index.html

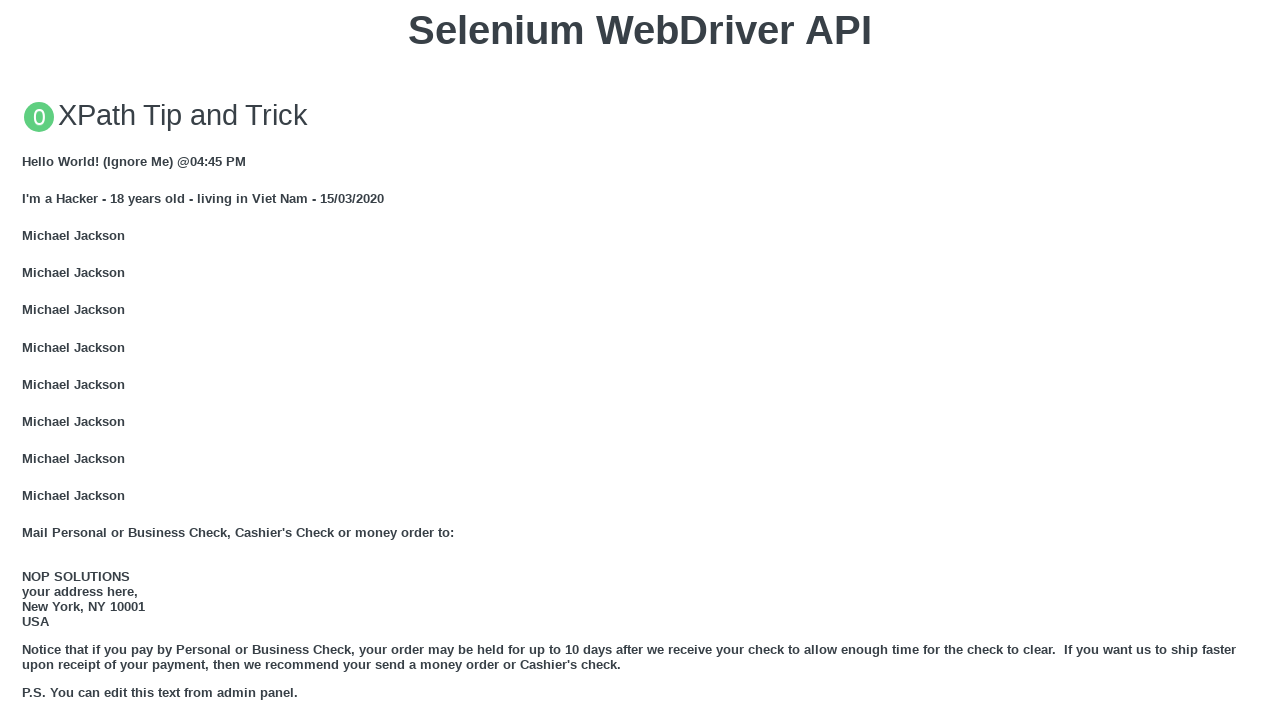

Clicked button to trigger JS Confirm dialog at (640, 360) on xpath=//button[text()='Click for JS Confirm']
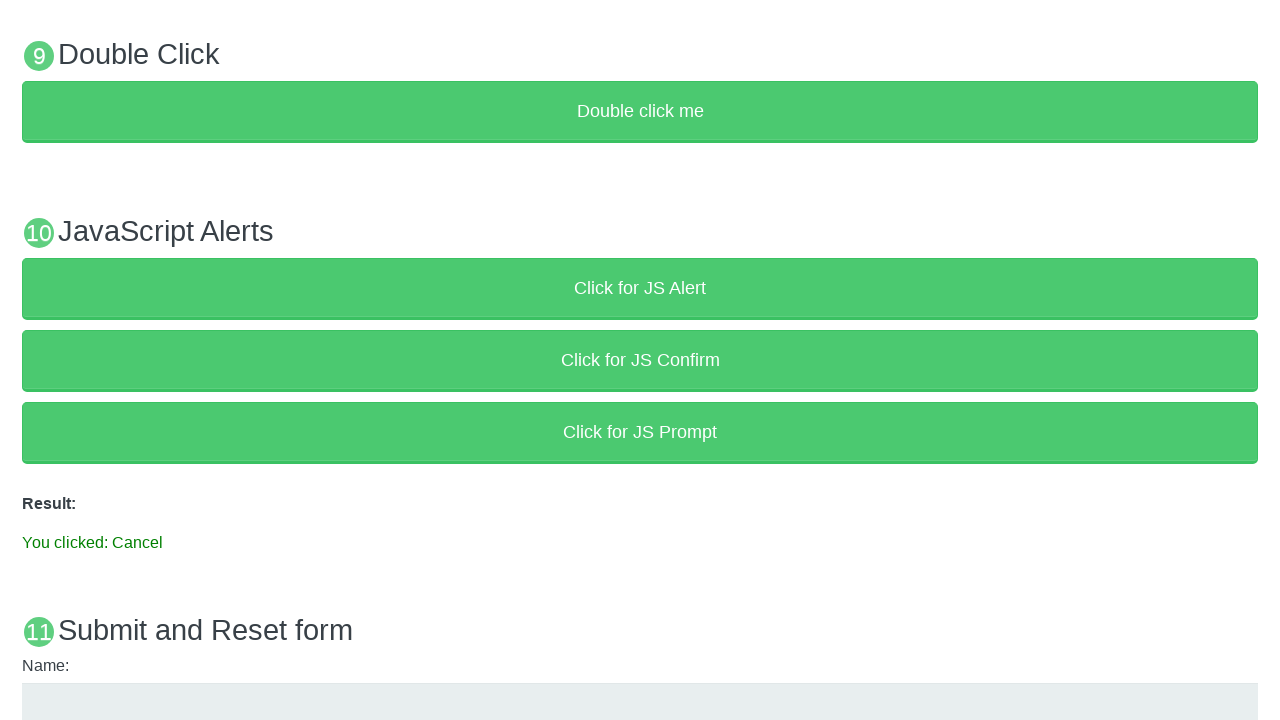

Set up dialog handler to dismiss confirm dialog
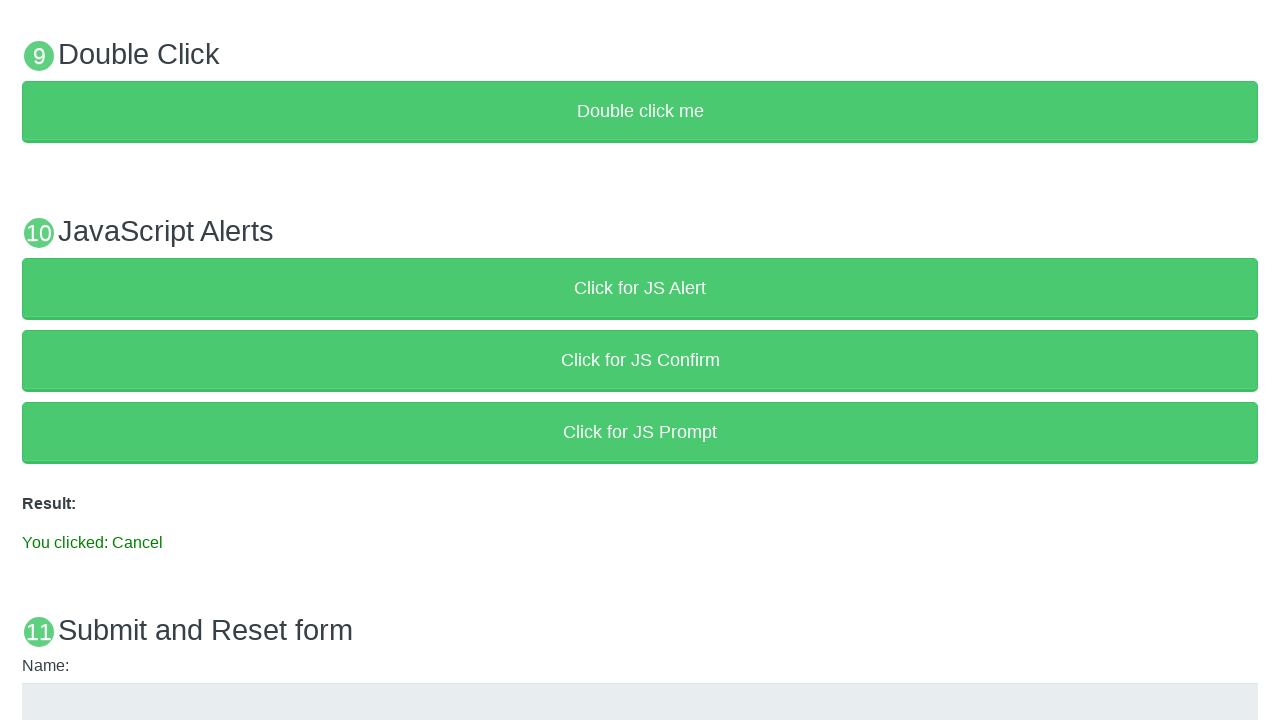

Verified result text displays 'You clicked: Cancel'
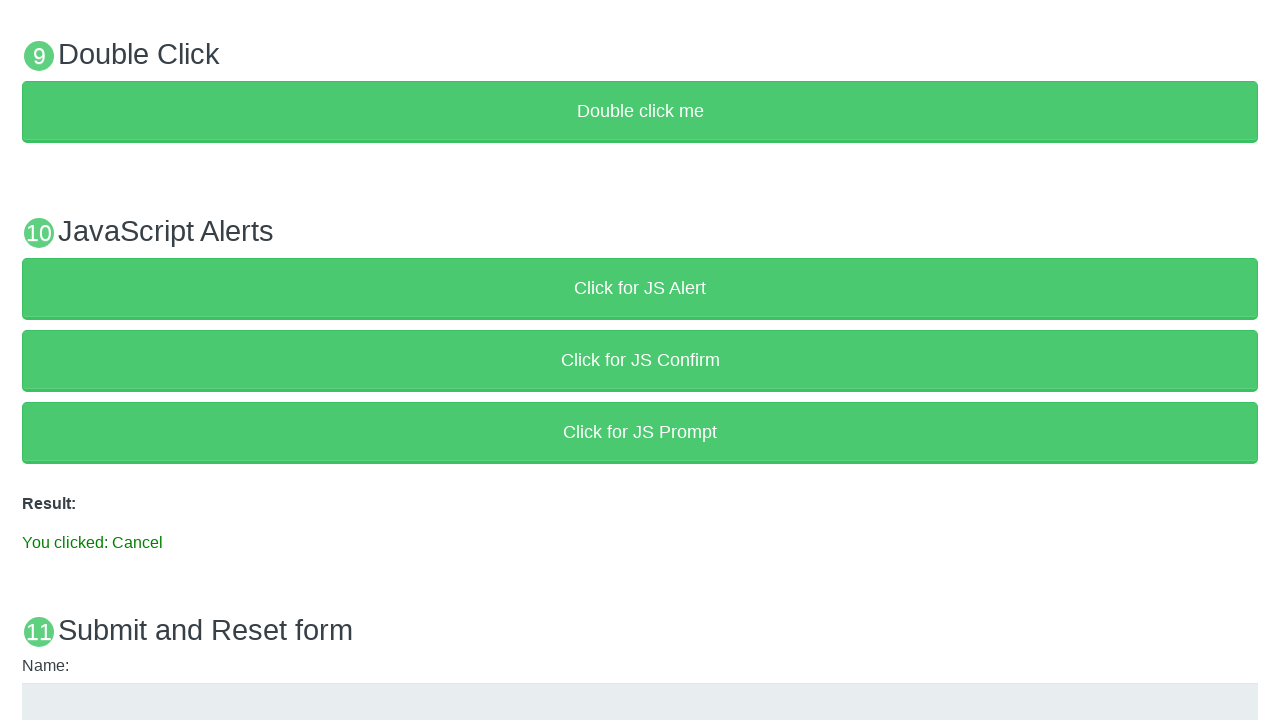

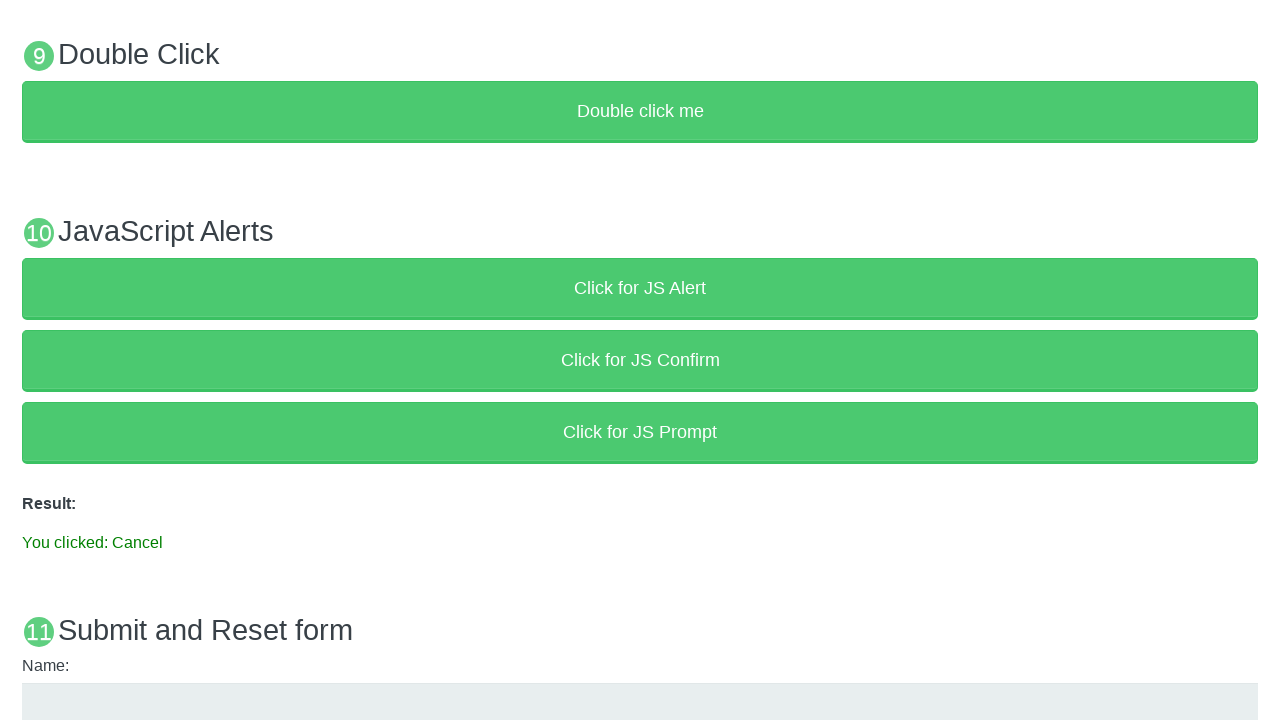